Tests prompt alert functionality by clicking a button that triggers a prompt alert, entering text into it, and accepting the alert

Starting URL: https://www.tutorialspoint.com/selenium/practice/alerts.php

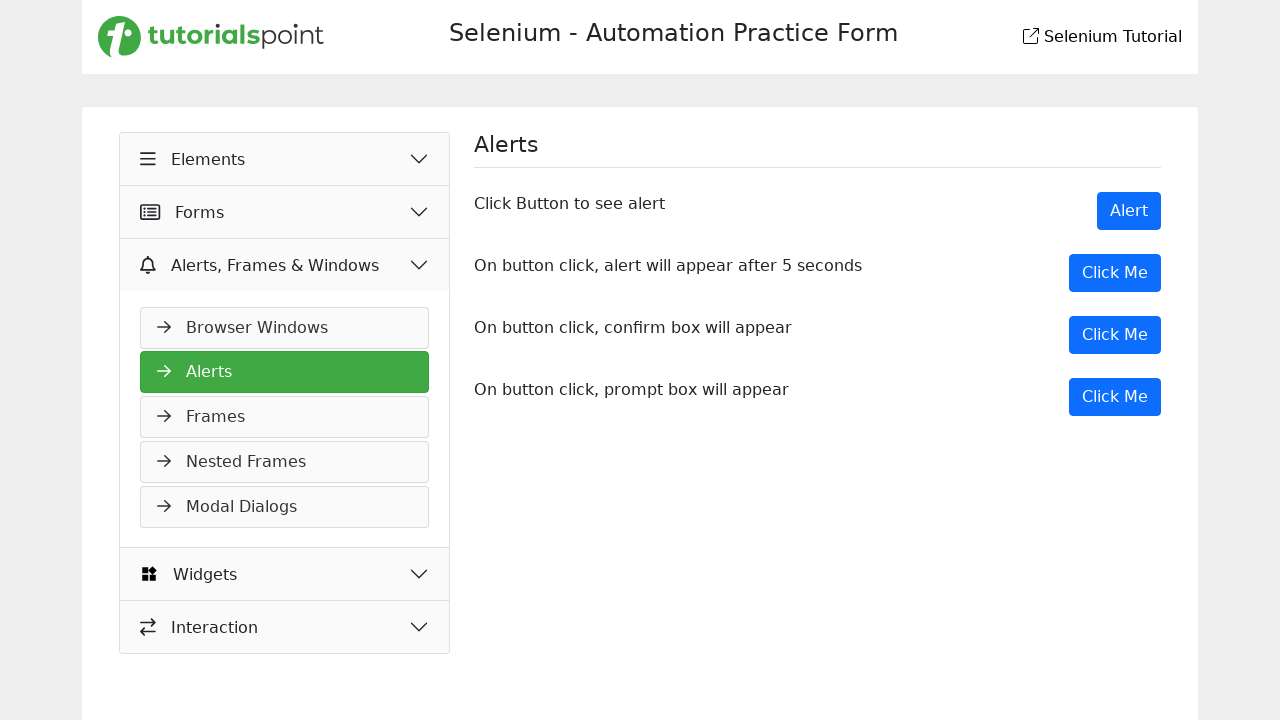

Waited for page to load with networkidle state
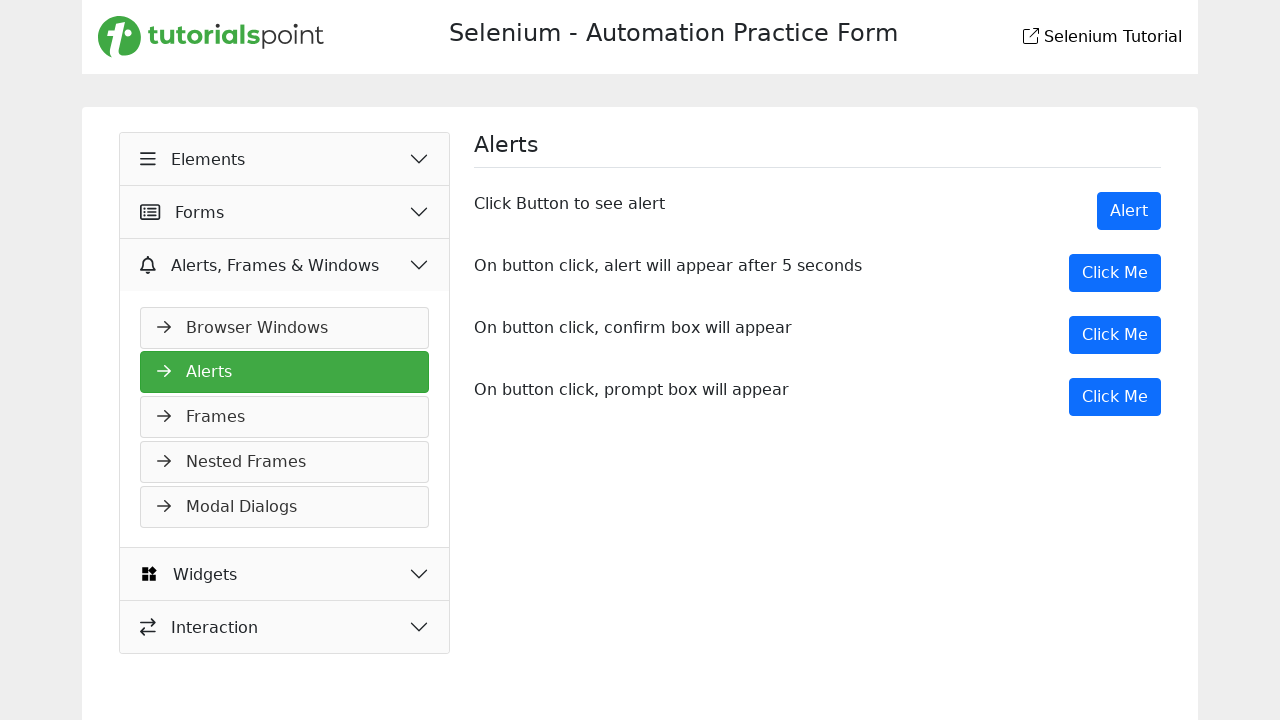

Set up dialog handler for prompt alert
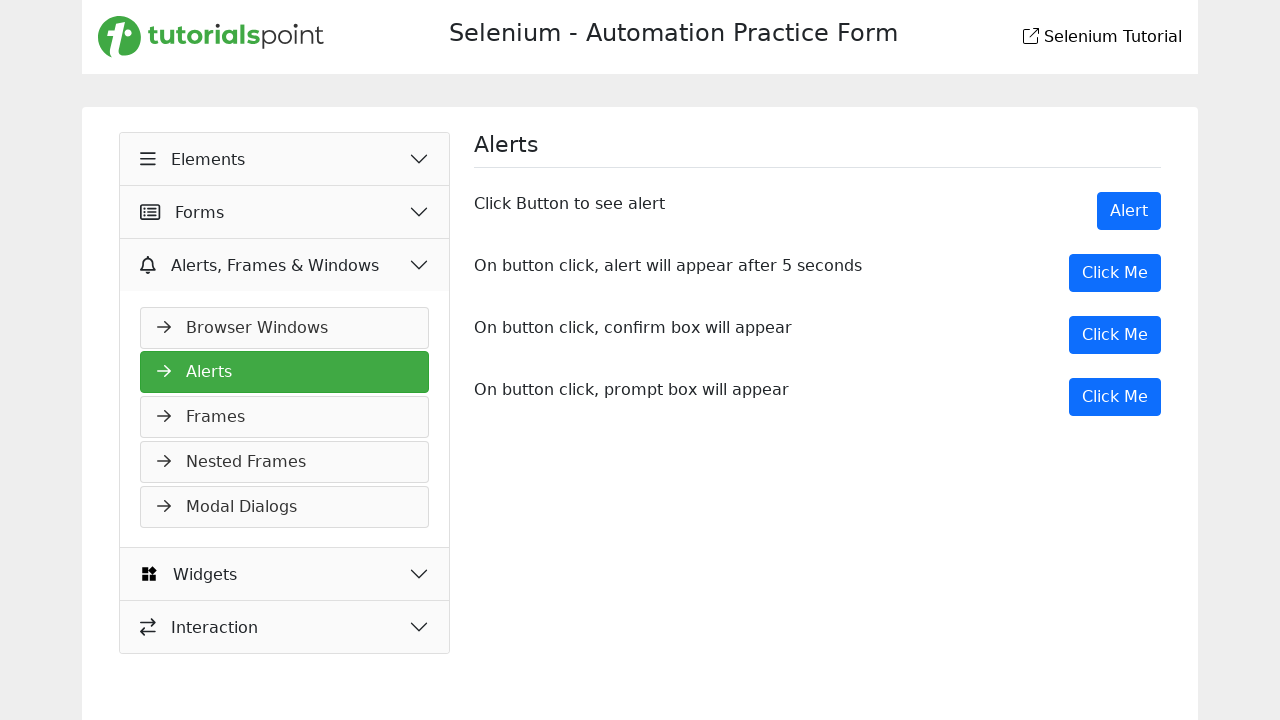

Clicked button to trigger prompt alert at (1115, 397) on button[onclick='myPromp()']
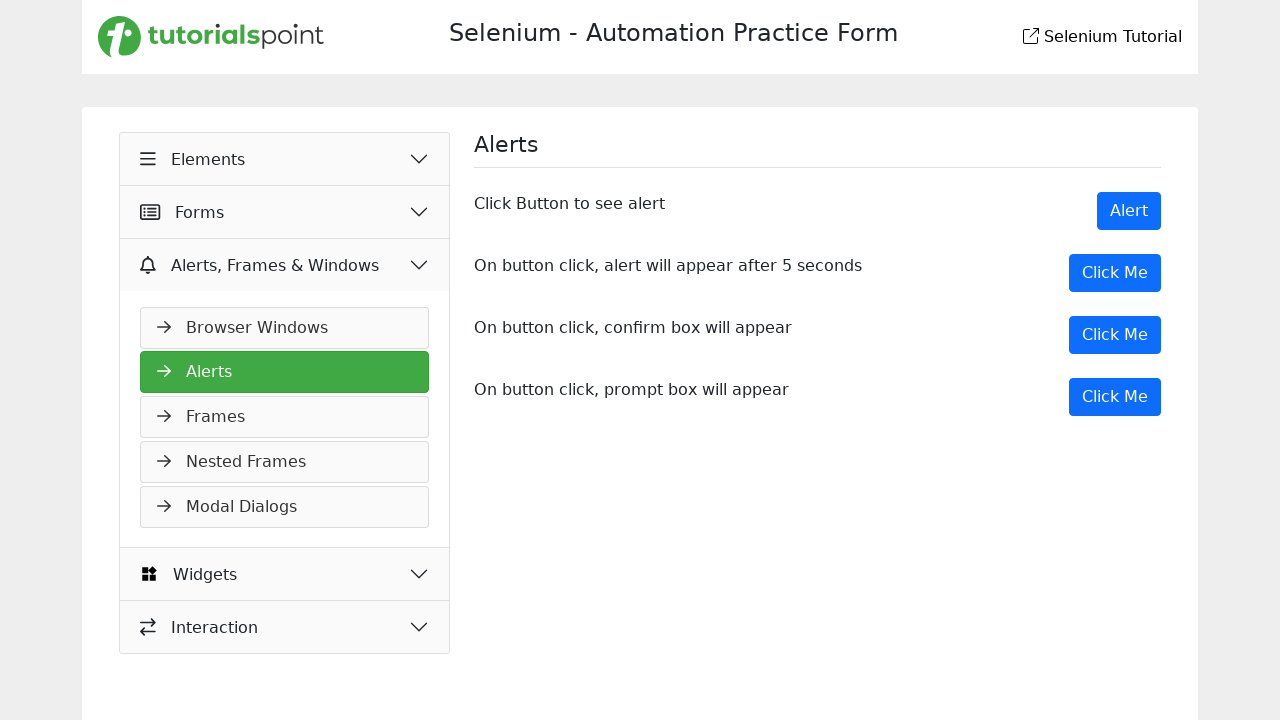

Waited for dialog to be handled and alert accepted with text 'Nishat'
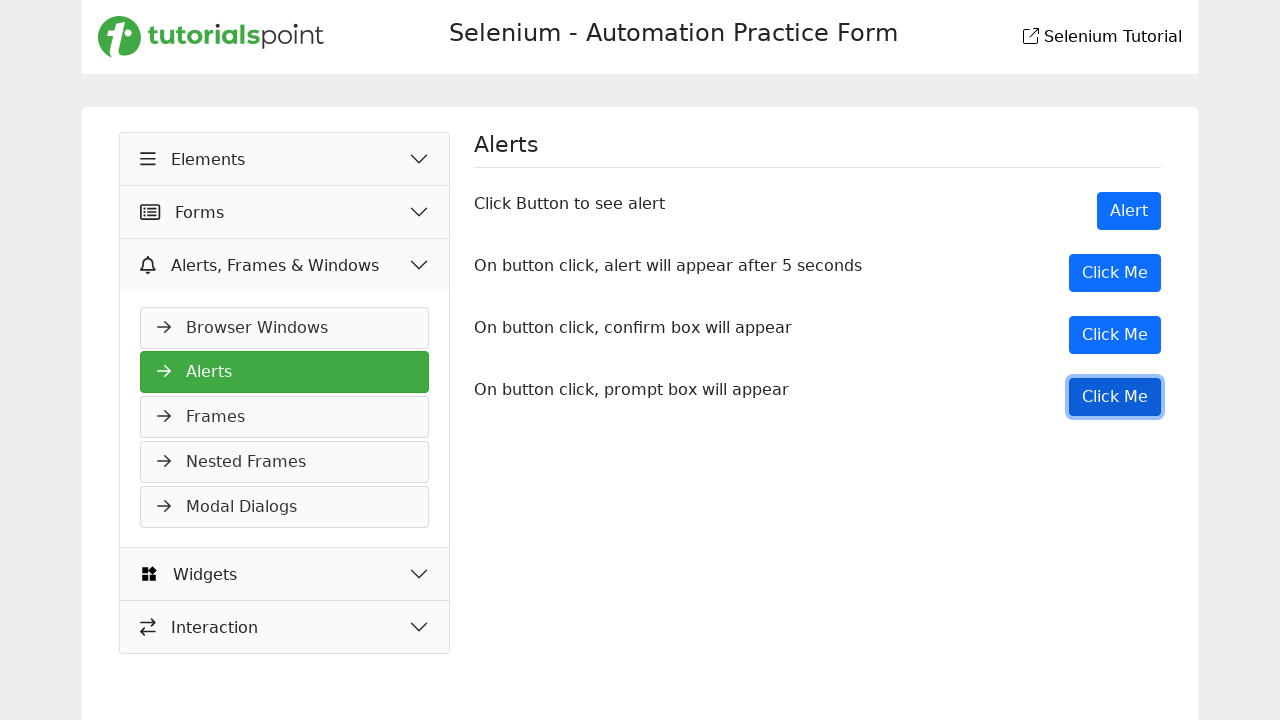

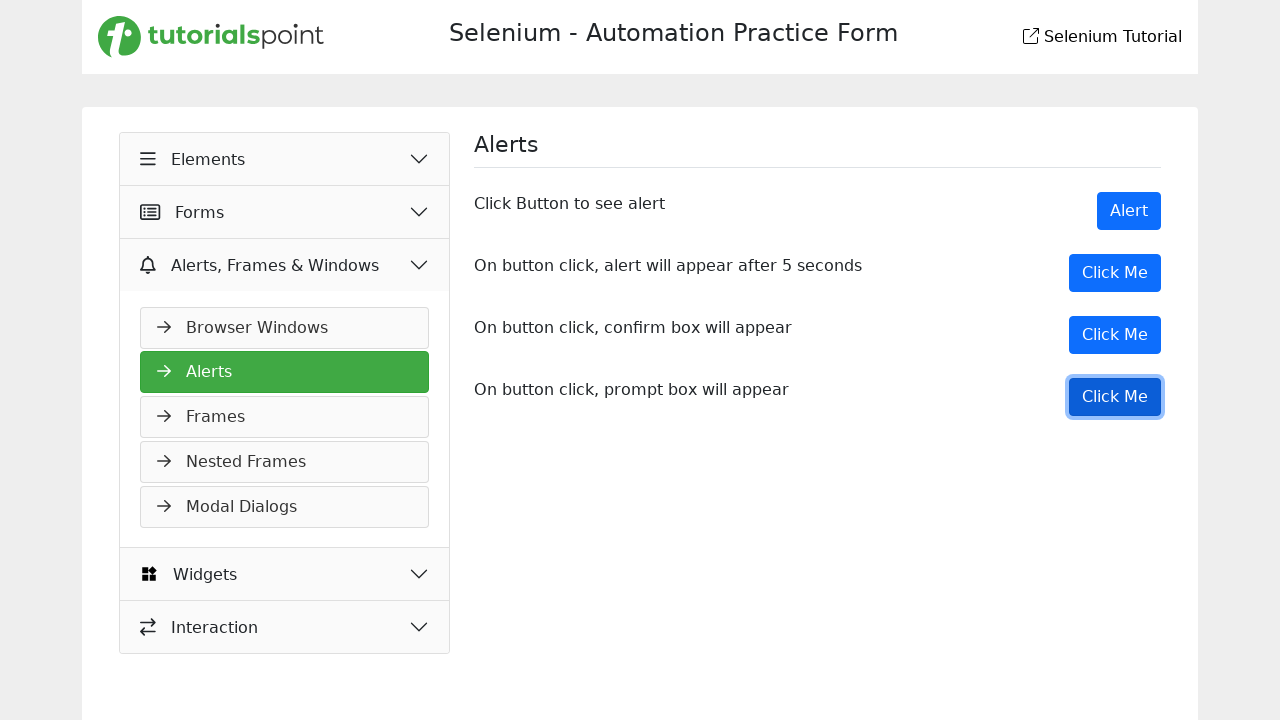